Tests a simple form submission by filling in first name, last name, email, phone number, and message fields, then clicking the submit button

Starting URL: https://v1.training-support.net/selenium/simple-form

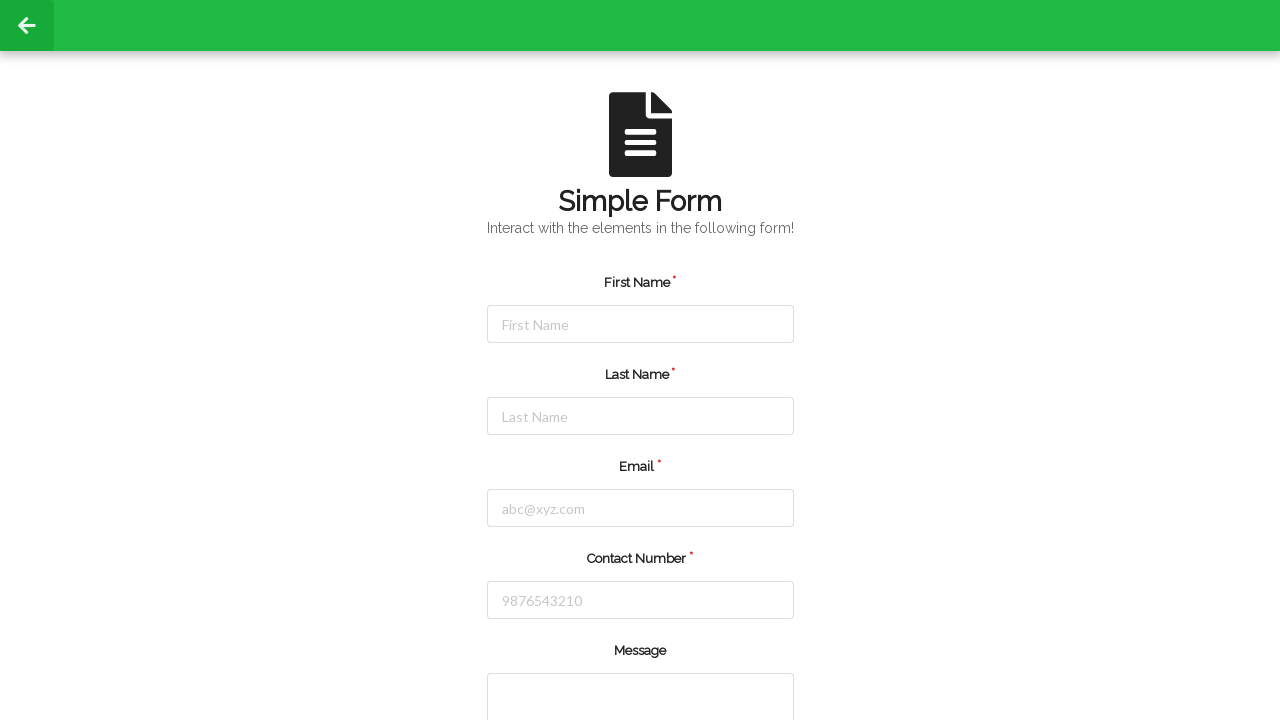

Filled first name field with 'Anik' on #firstName
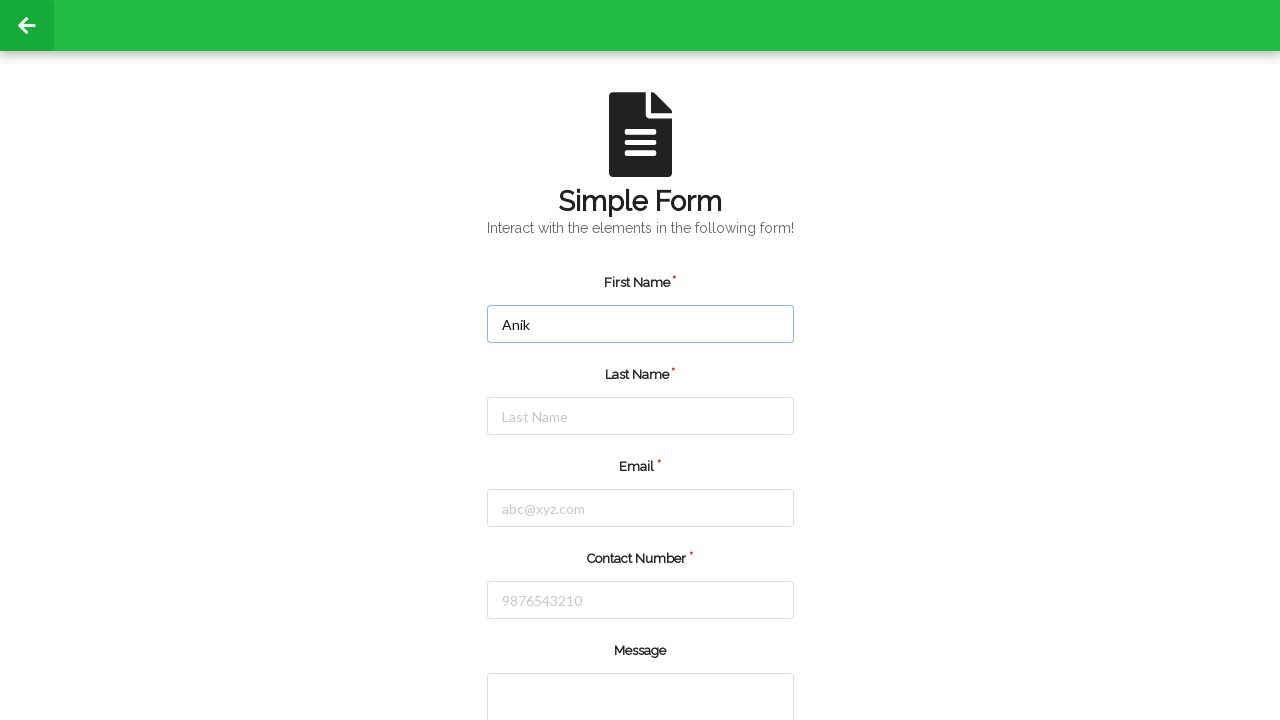

Filled last name field with 'Baidya' on #lastName
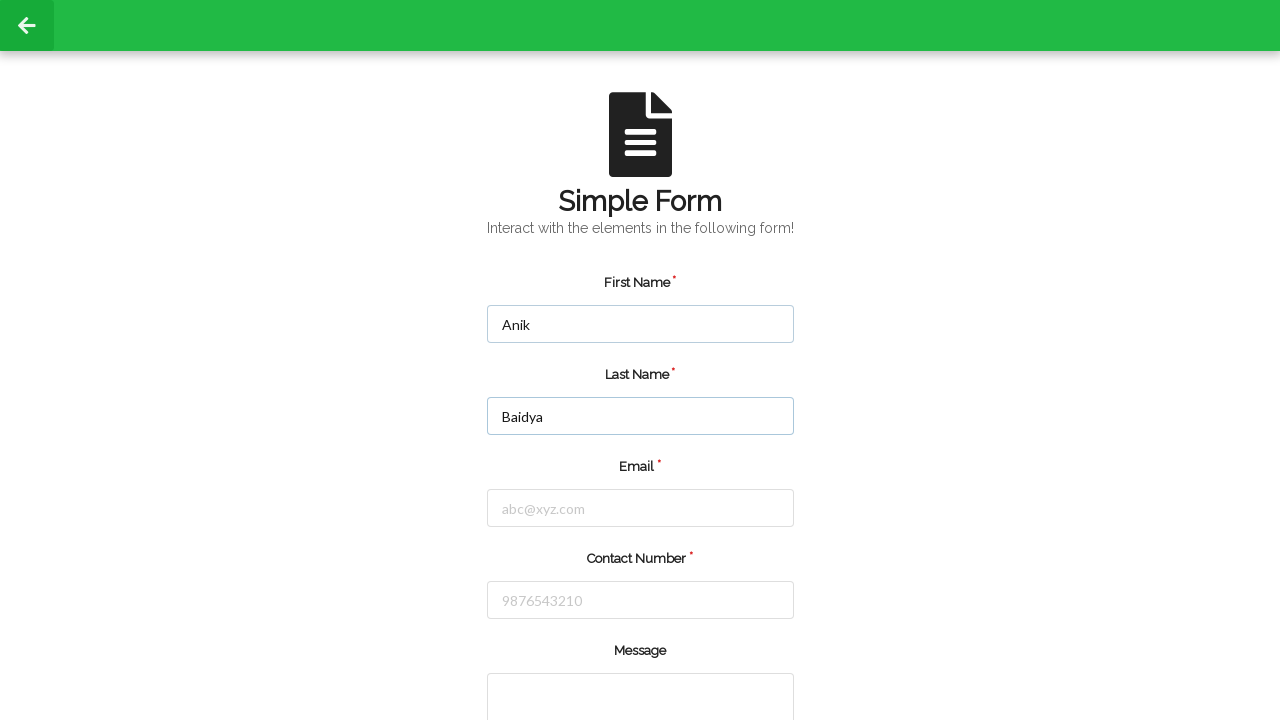

Filled email field with 'anik@gmail.com' on #email
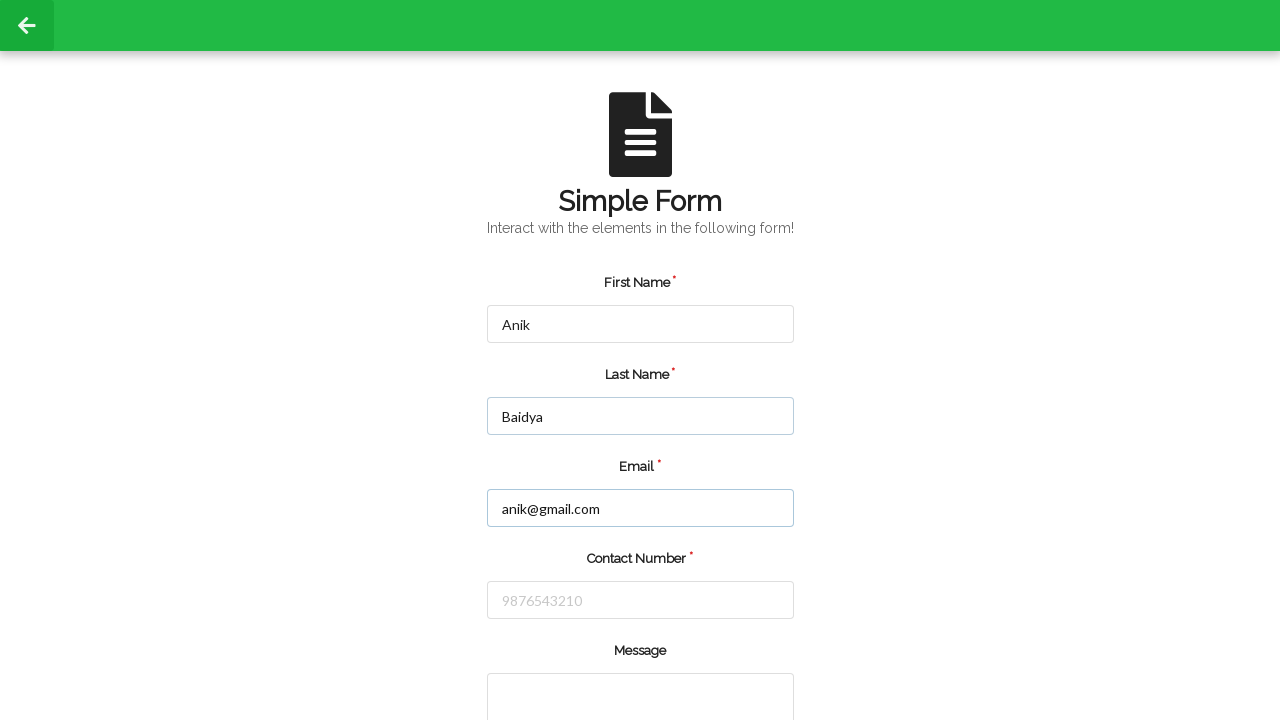

Filled phone number field with '8927936036' on #number
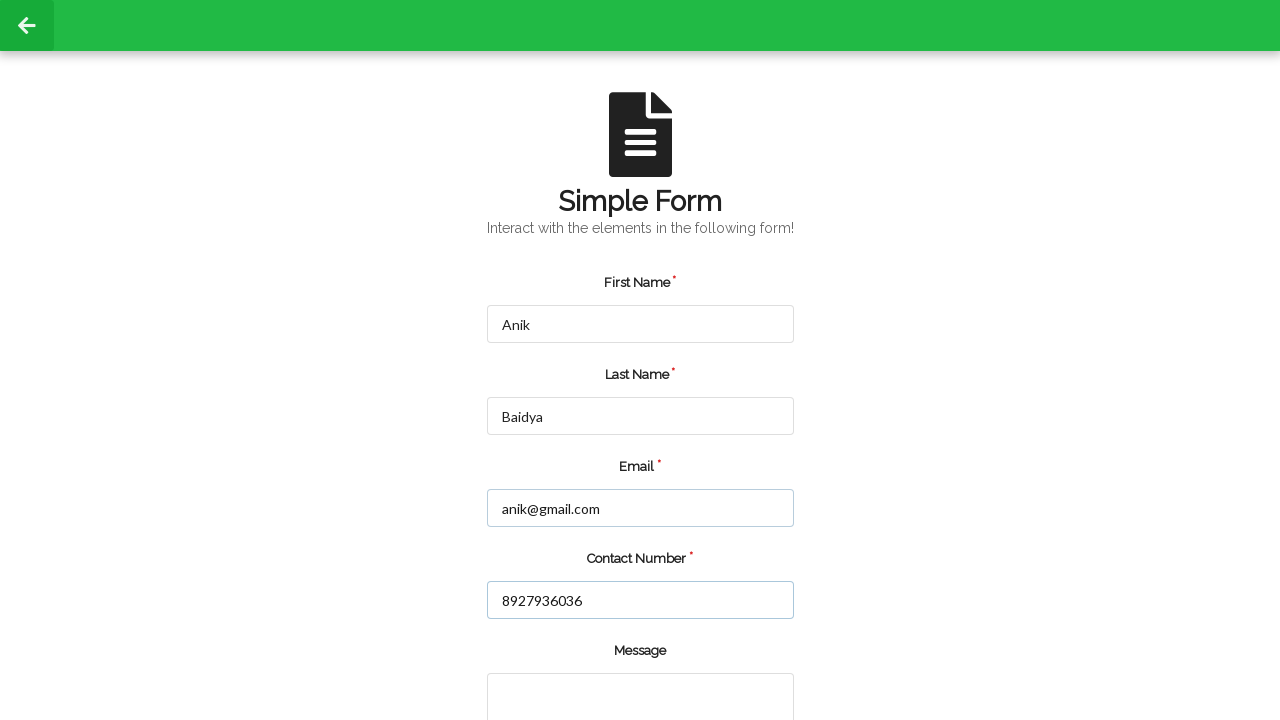

Filled message field with 'I am Cypress user' on textarea[rows='2']
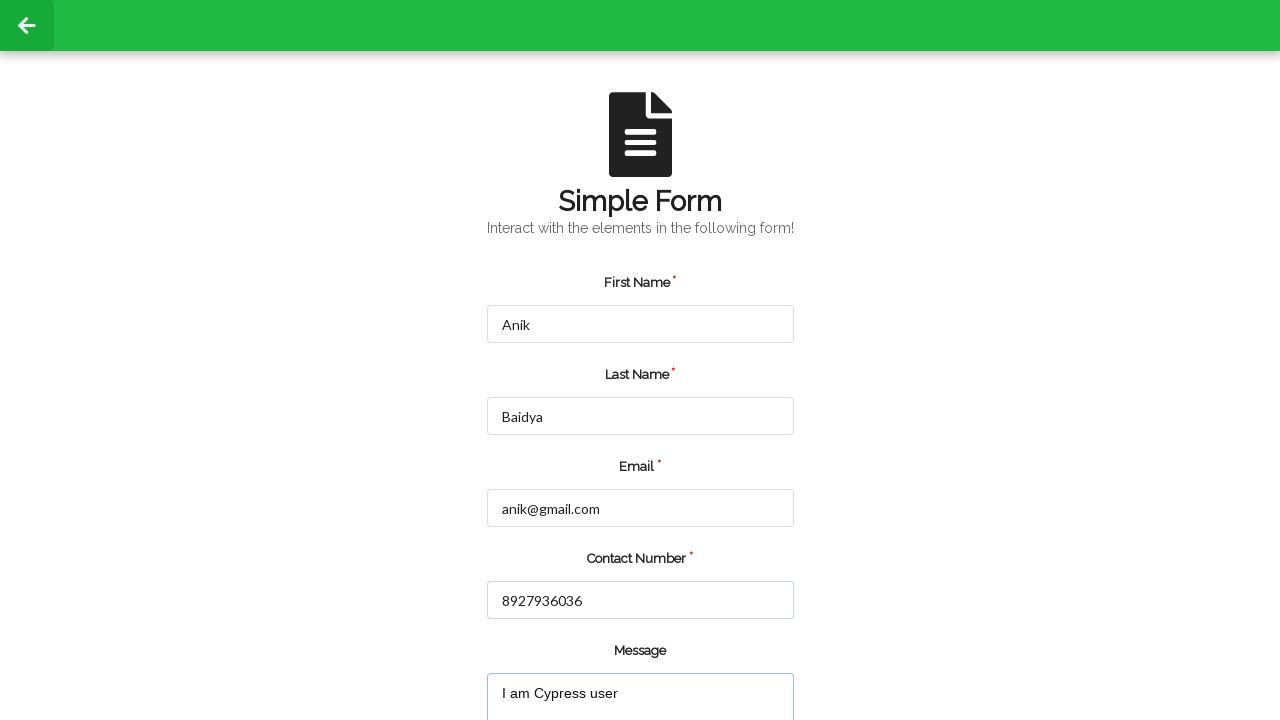

Clicked submit button to submit the form at (558, 660) on [value='submit']
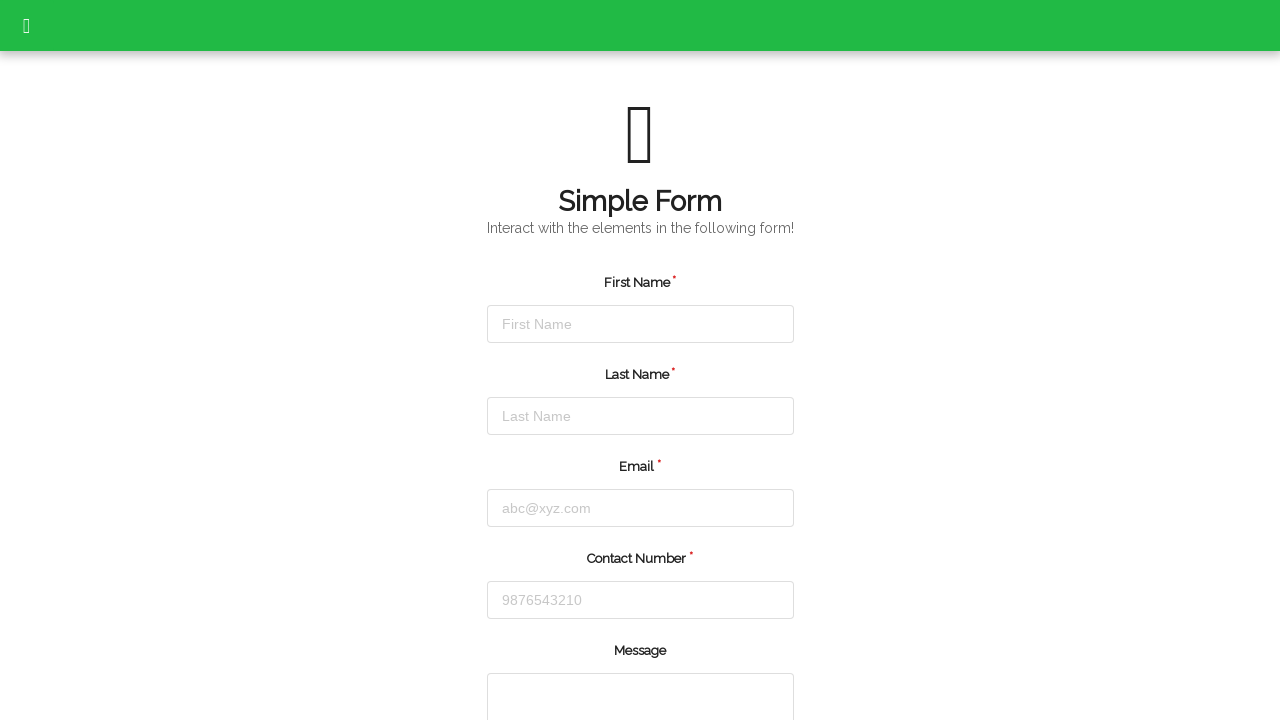

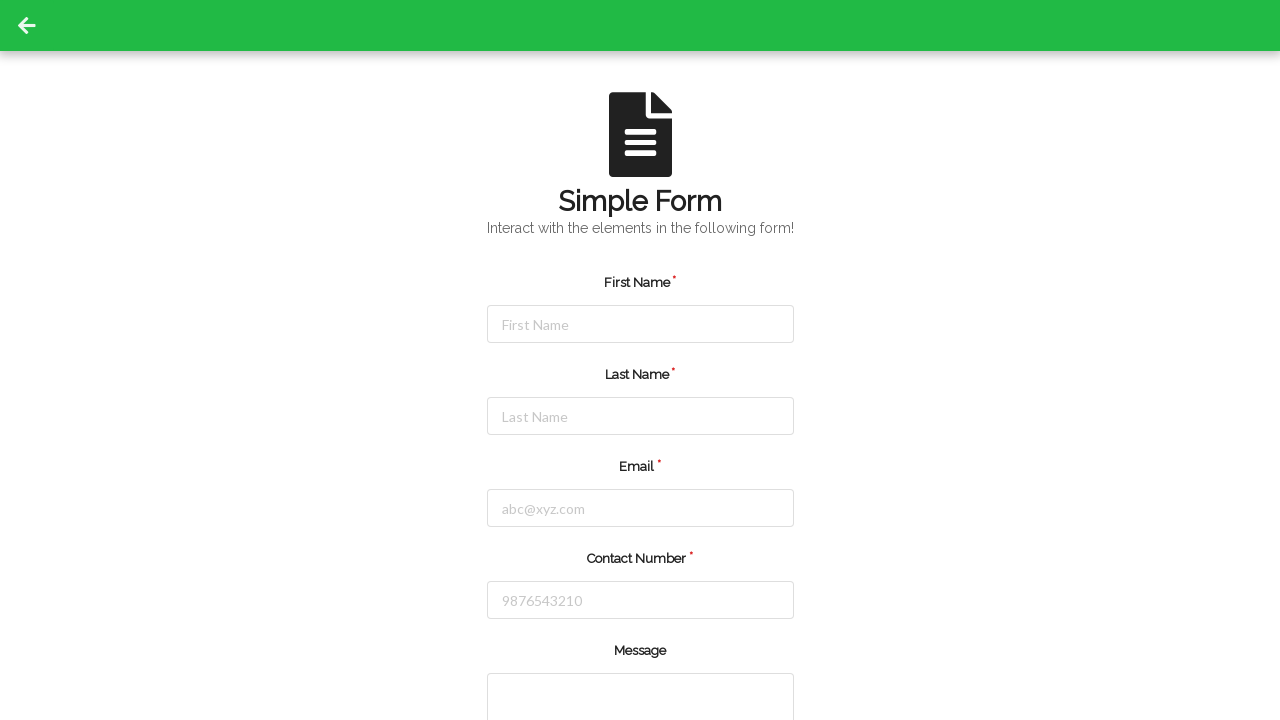